Tests web table operations by navigating to a demo table page and extracting various information from the table including row counts, specific cell values, headers, and table content

Starting URL: http://automationbykrishna.com/

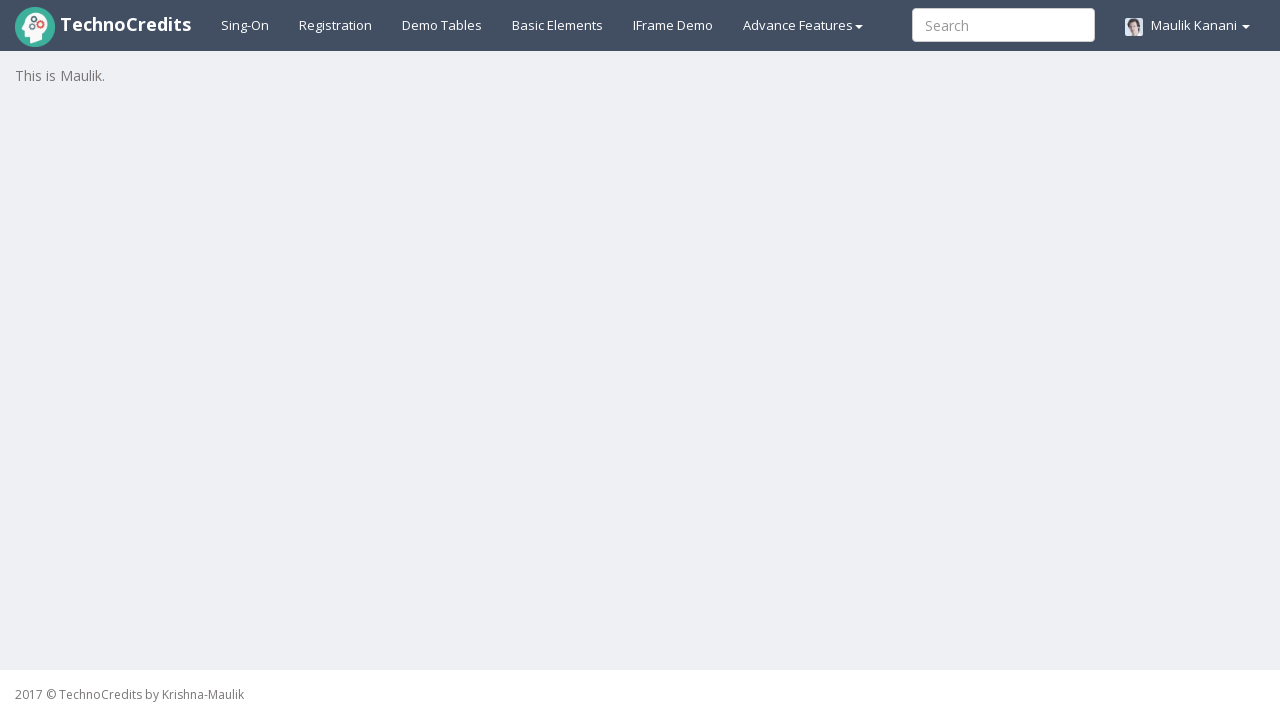

Clicked on demo table link to navigate to table page at (442, 25) on #demotable
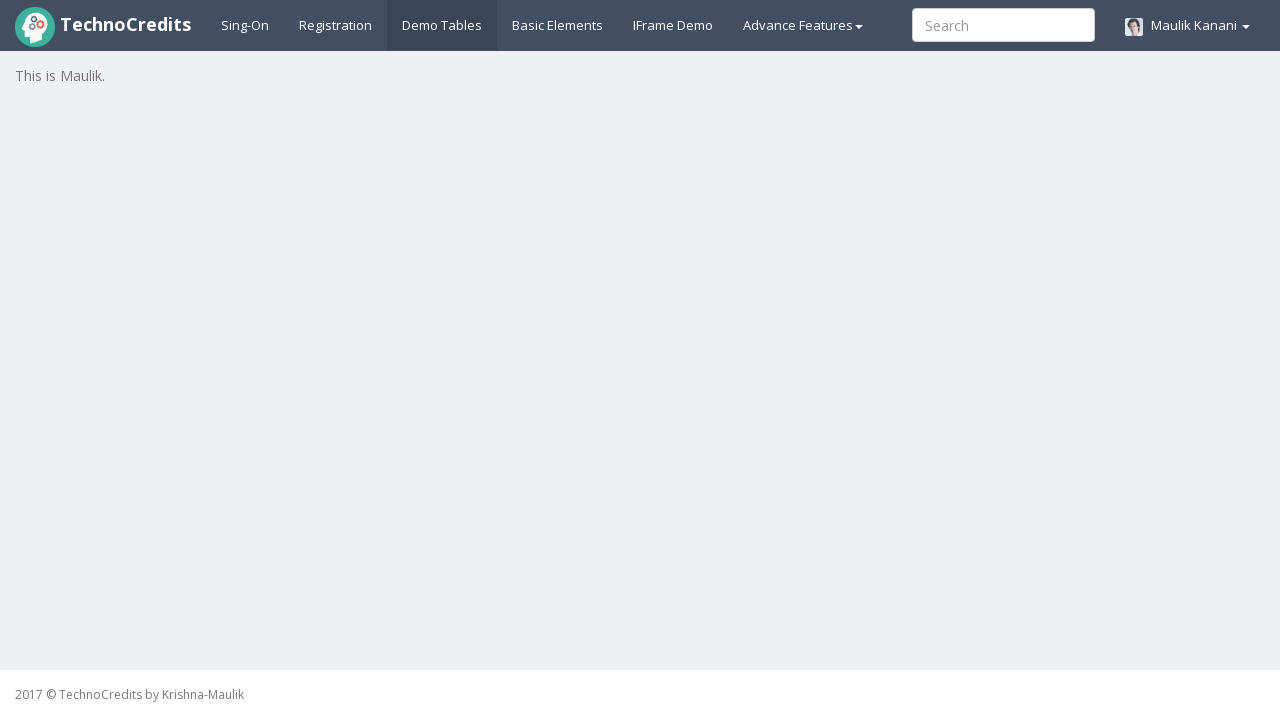

Web table with id 'table1' is now visible
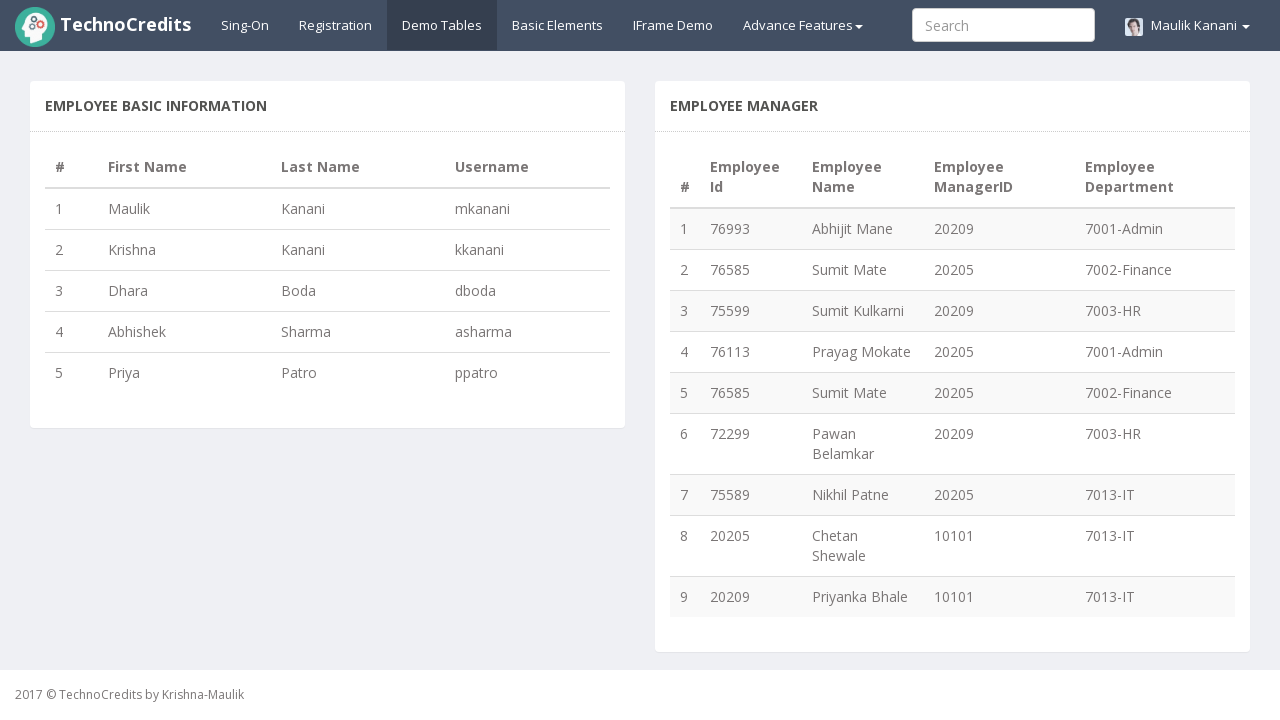

Retrieved all rows from table body
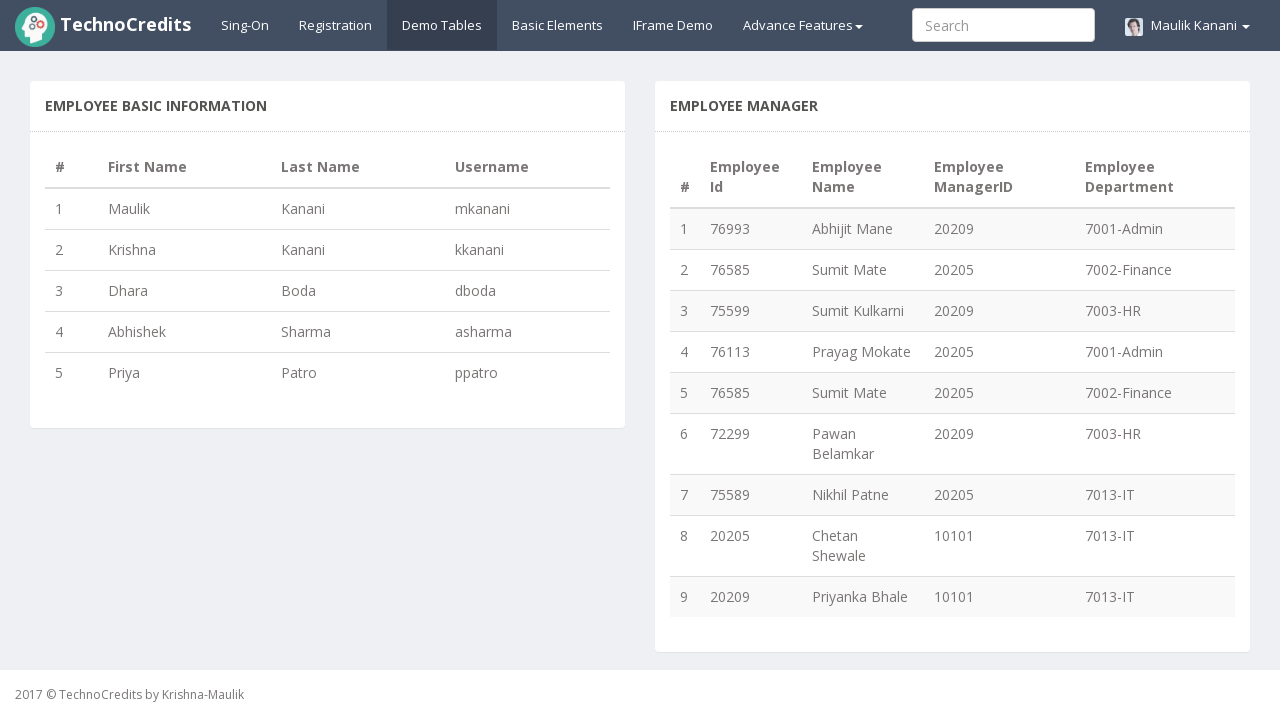

Counted total employees: 5
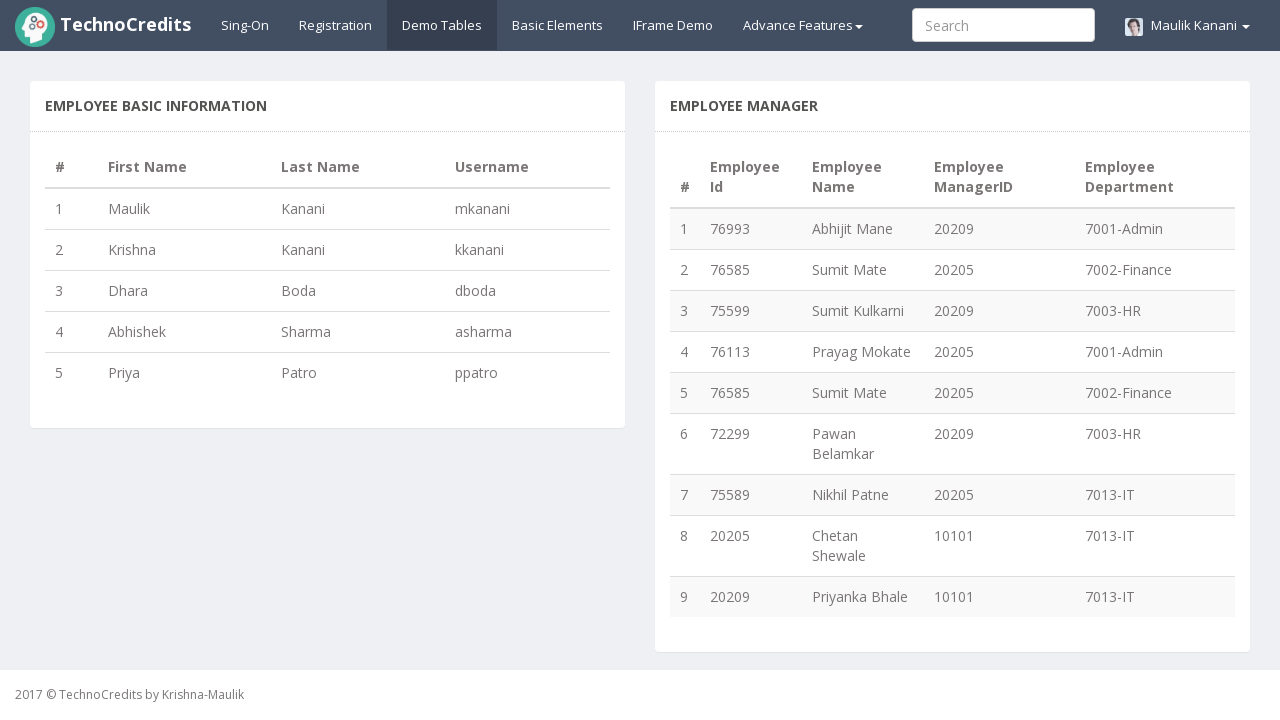

Retrieved all rows following Dhara's row
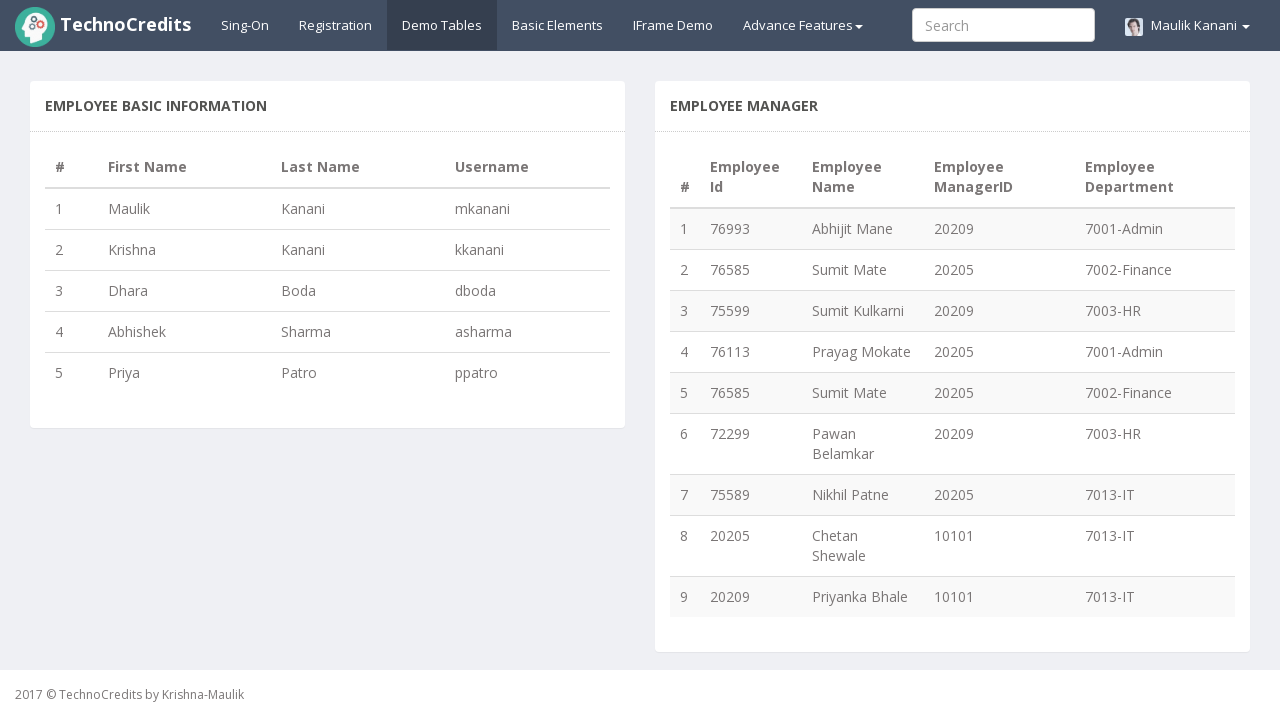

Counted employees joined after Dhara: 2
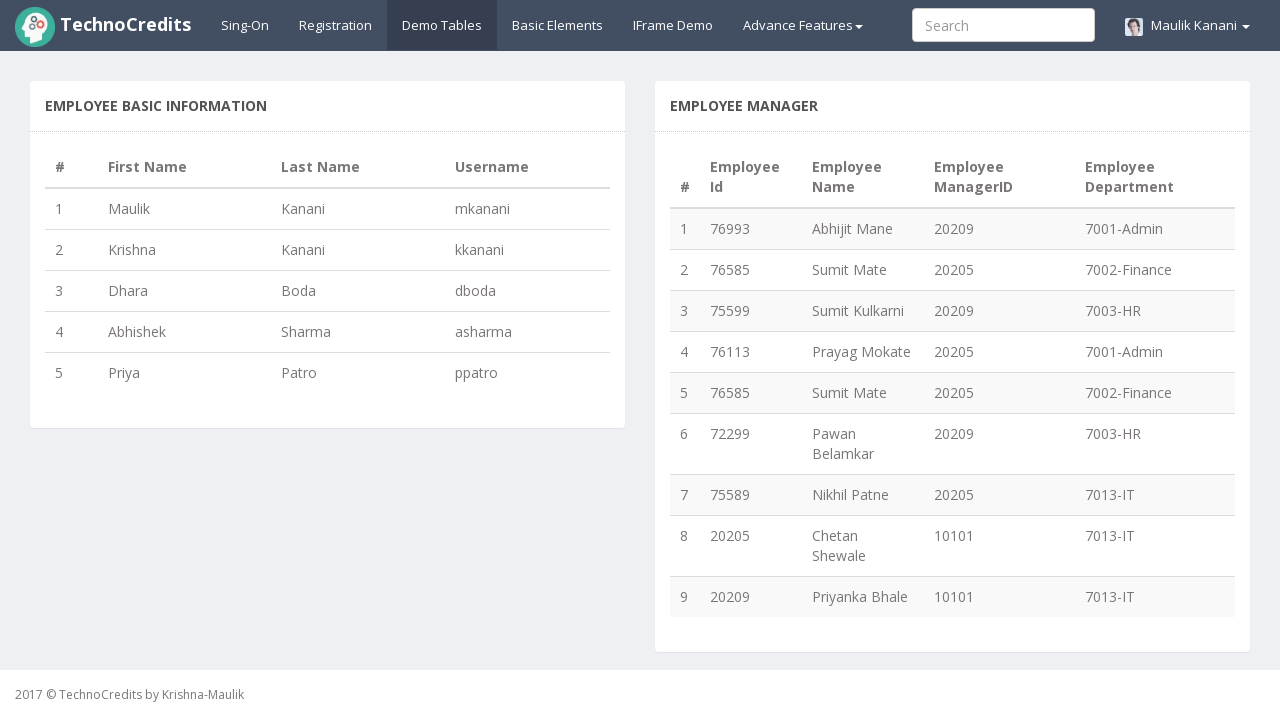

Retrieved first name of employee with username 'ppatro': Priya
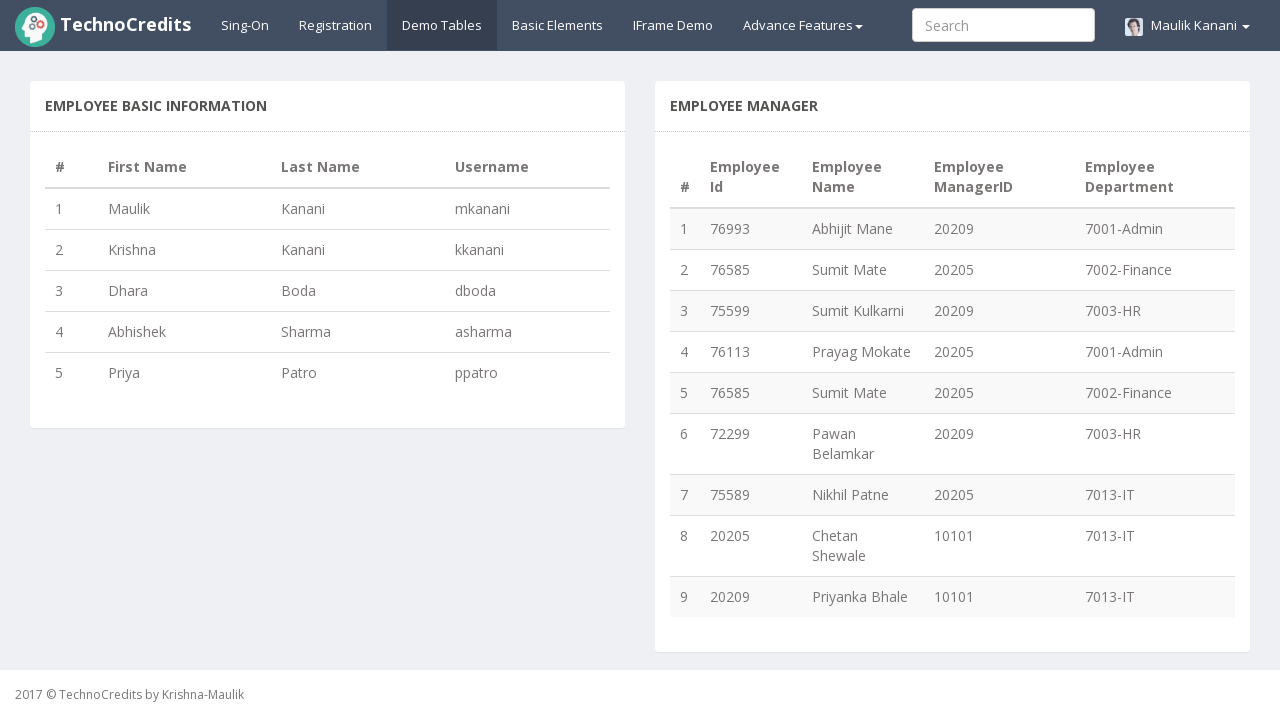

Printed employee name for username ppatro
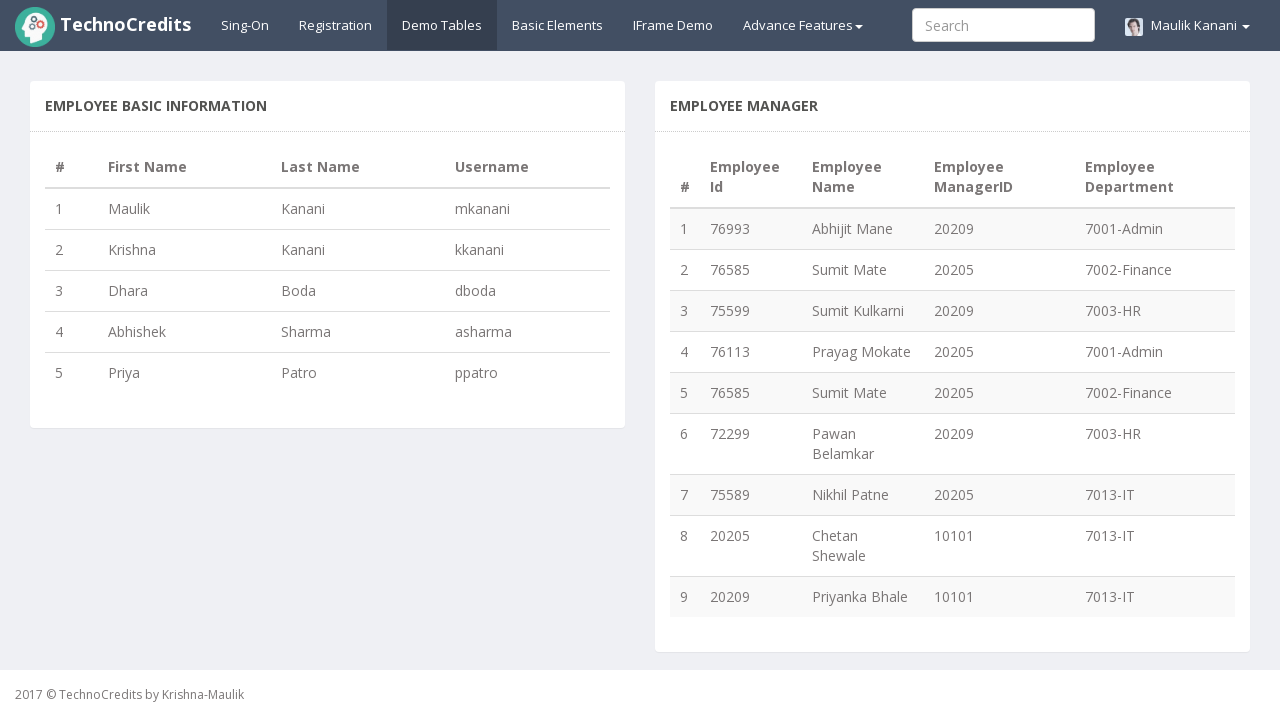

Retrieved table headers: 
                                #
                                First Name
                                Last Name
                                Username
                            
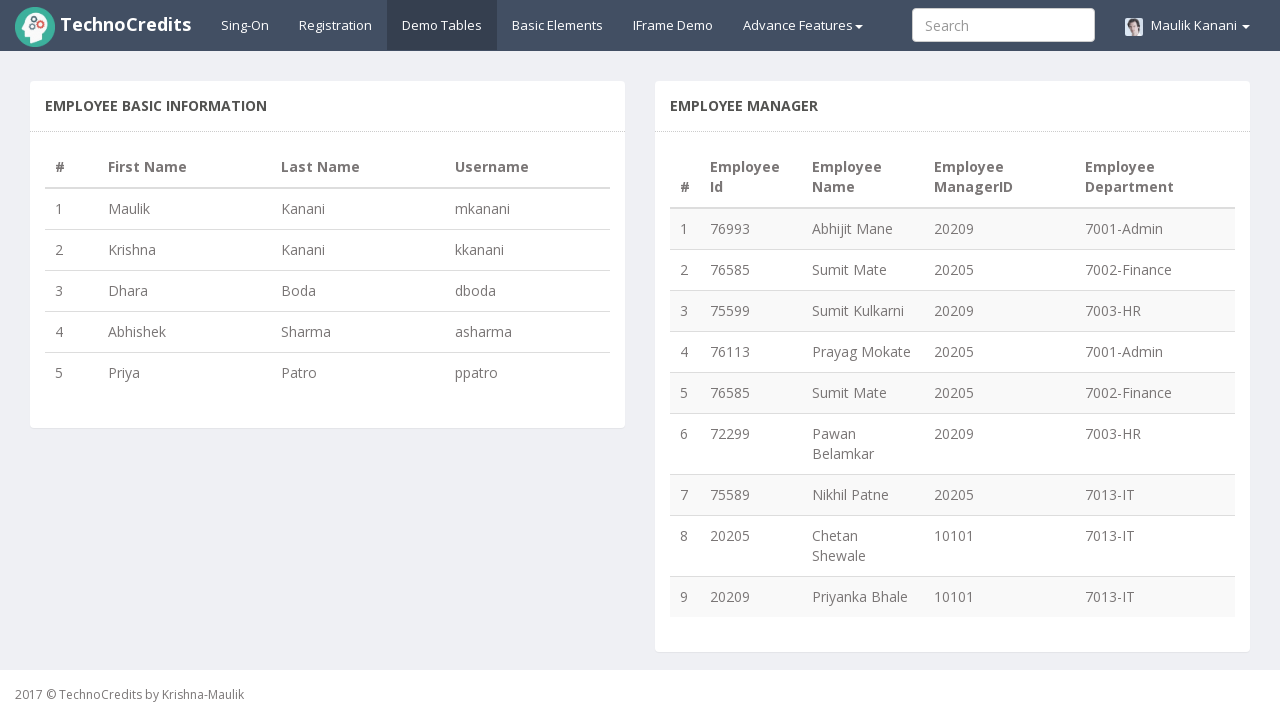

Printed table column headers
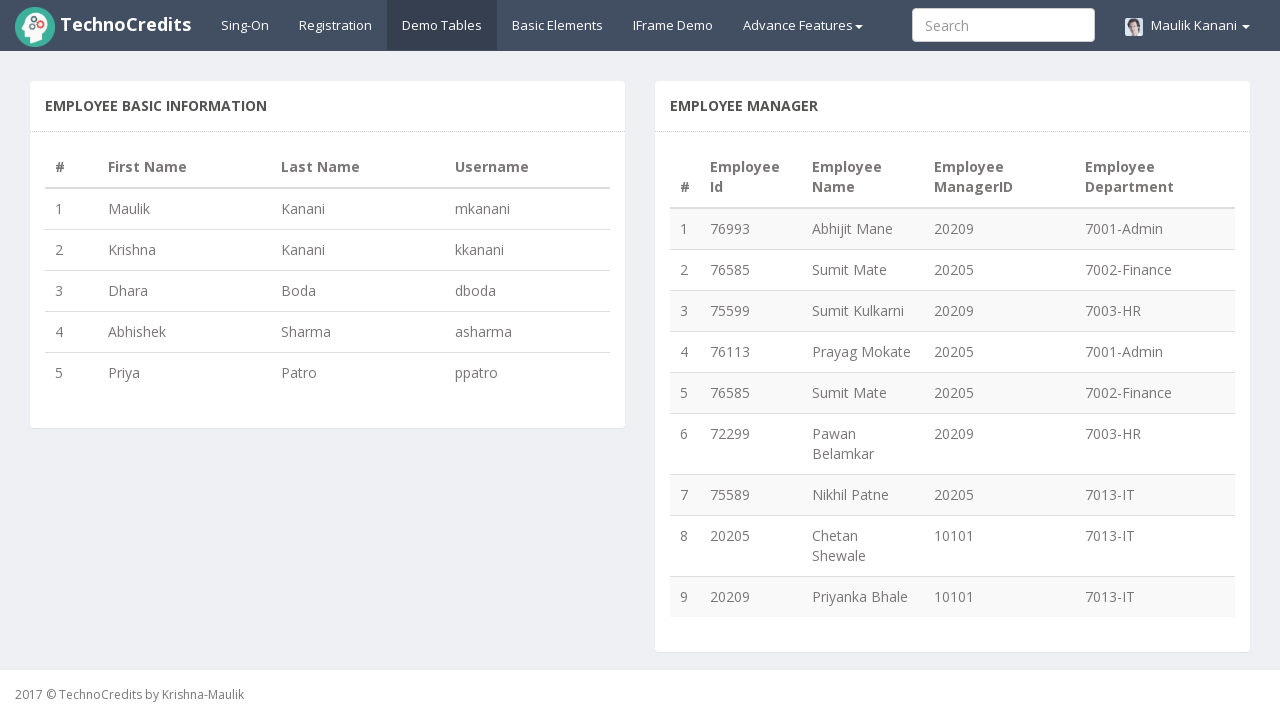

Retrieved all table body data
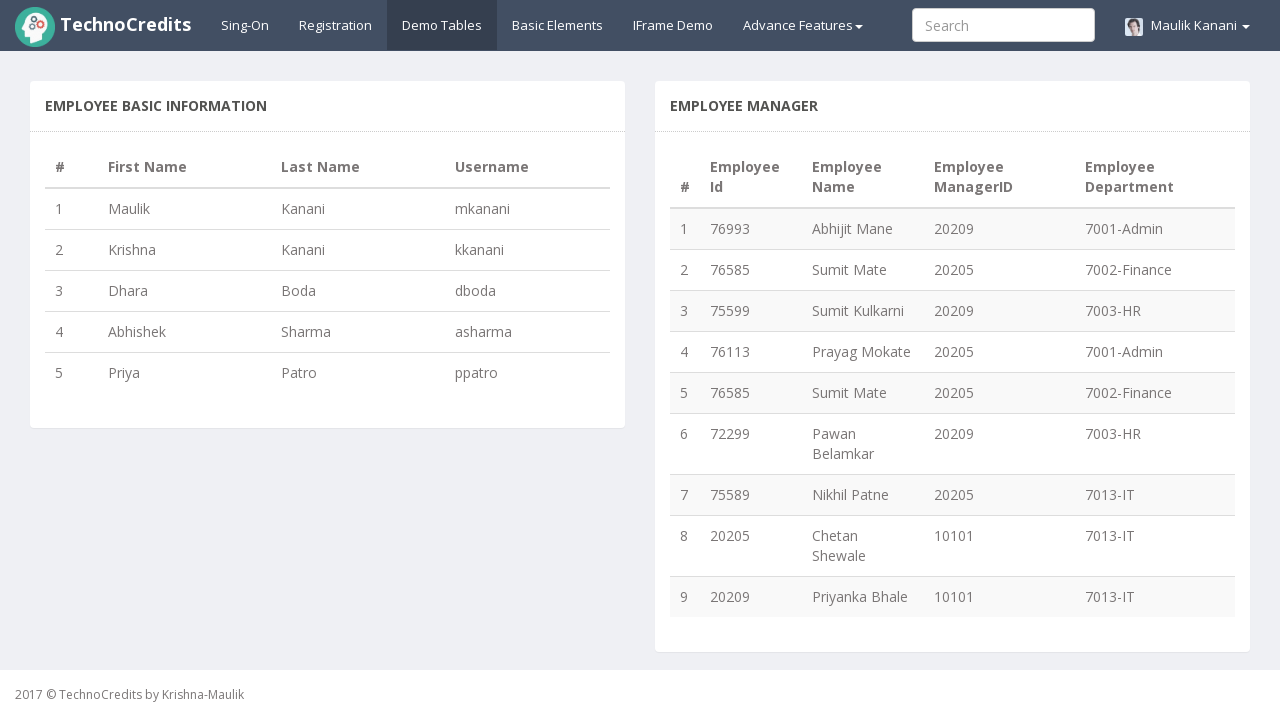

Printed complete table body data
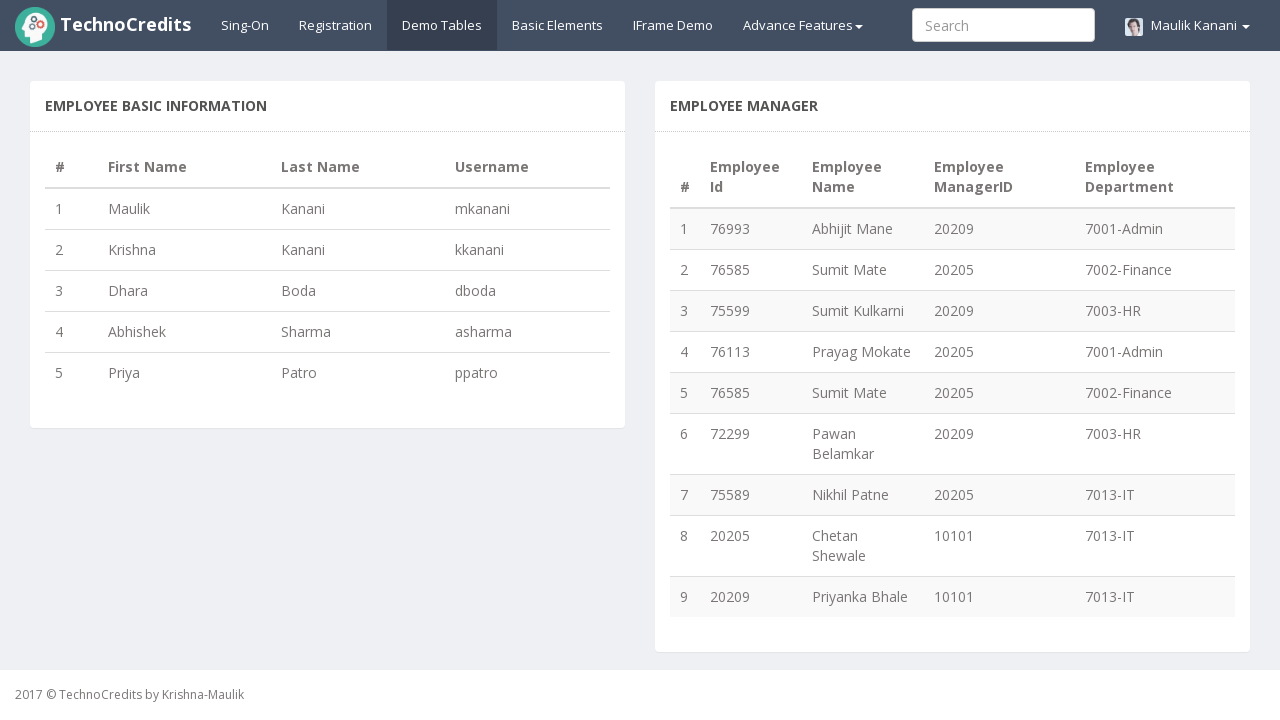

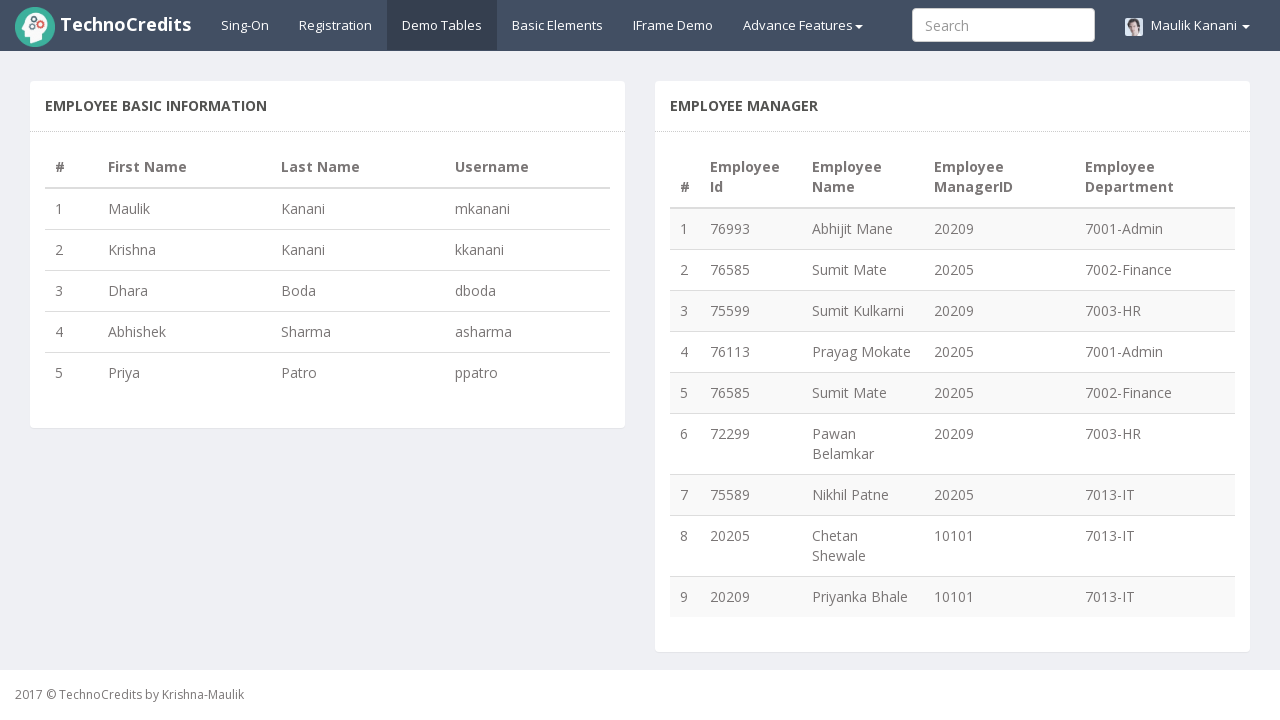